Tests the practice form submission with an invalid email format (missing @ symbol) to verify form validation behavior.

Starting URL: https://demoqa.com/automation-practice-form

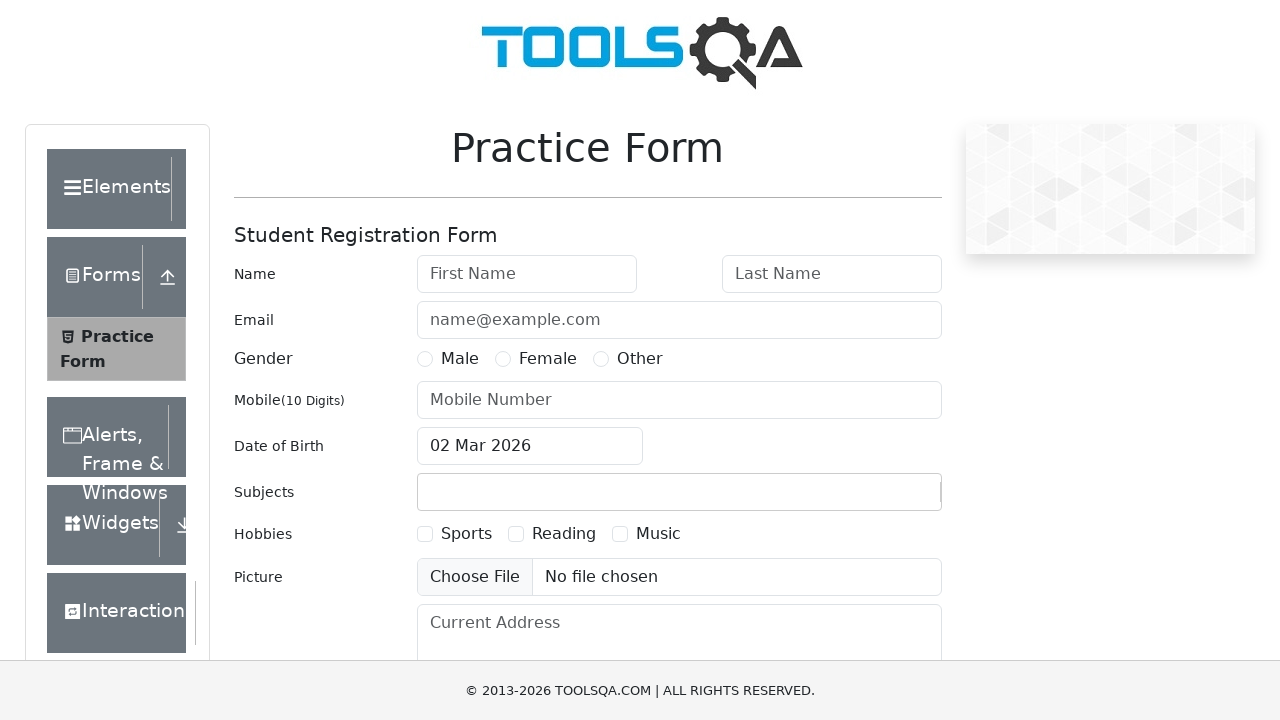

Filled first name field with 'Alice' on #firstName
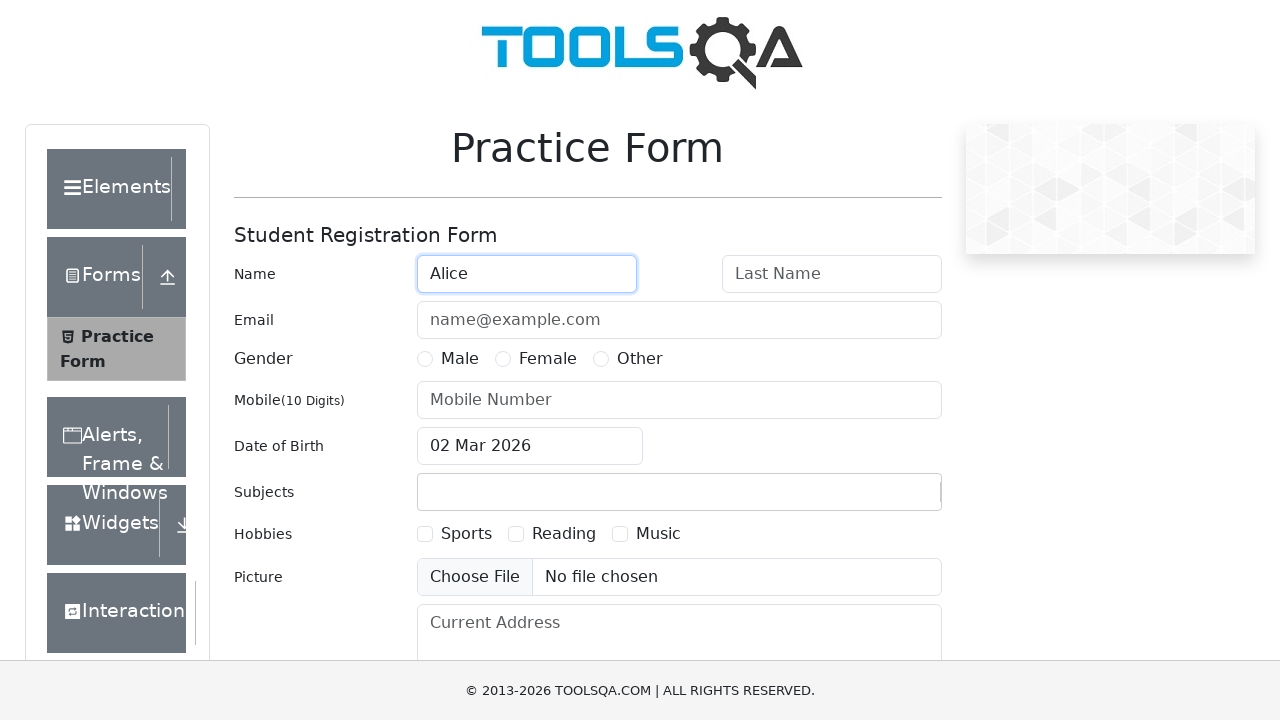

Filled last name field with 'Smith' on #lastName
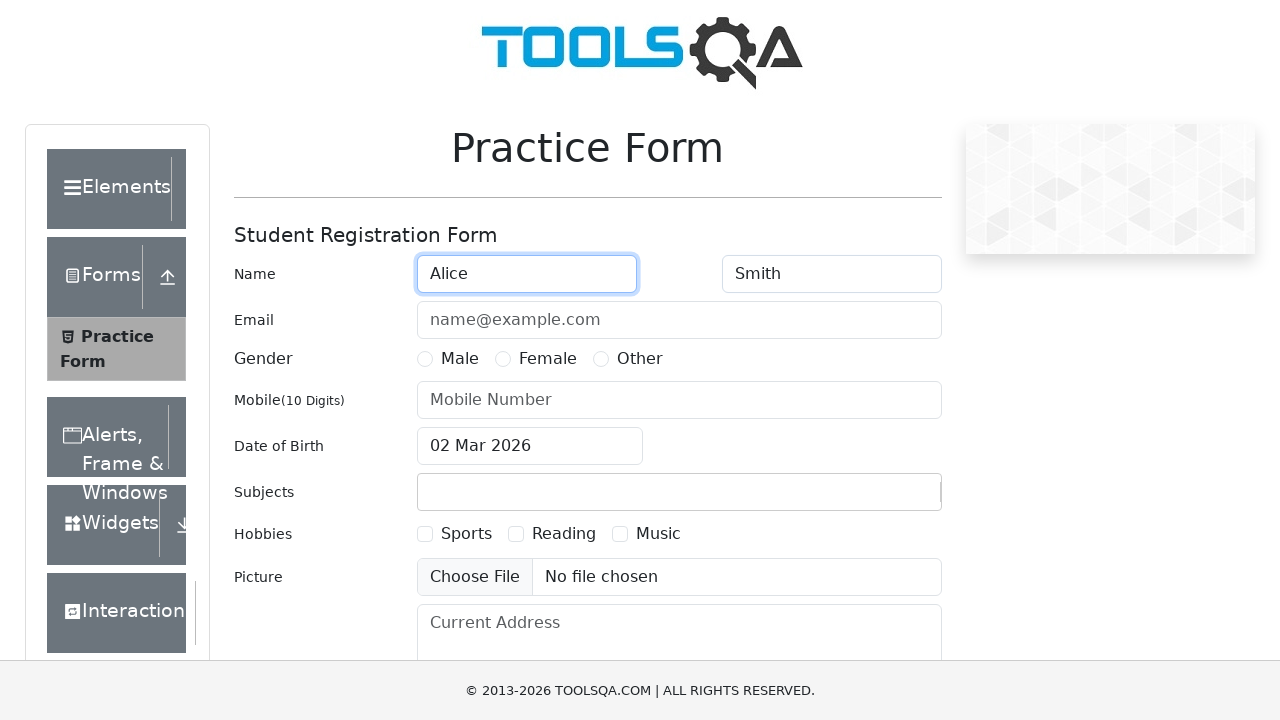

Filled email field with invalid email format 'alice.smithexample.com' (missing @ symbol) on #userEmail
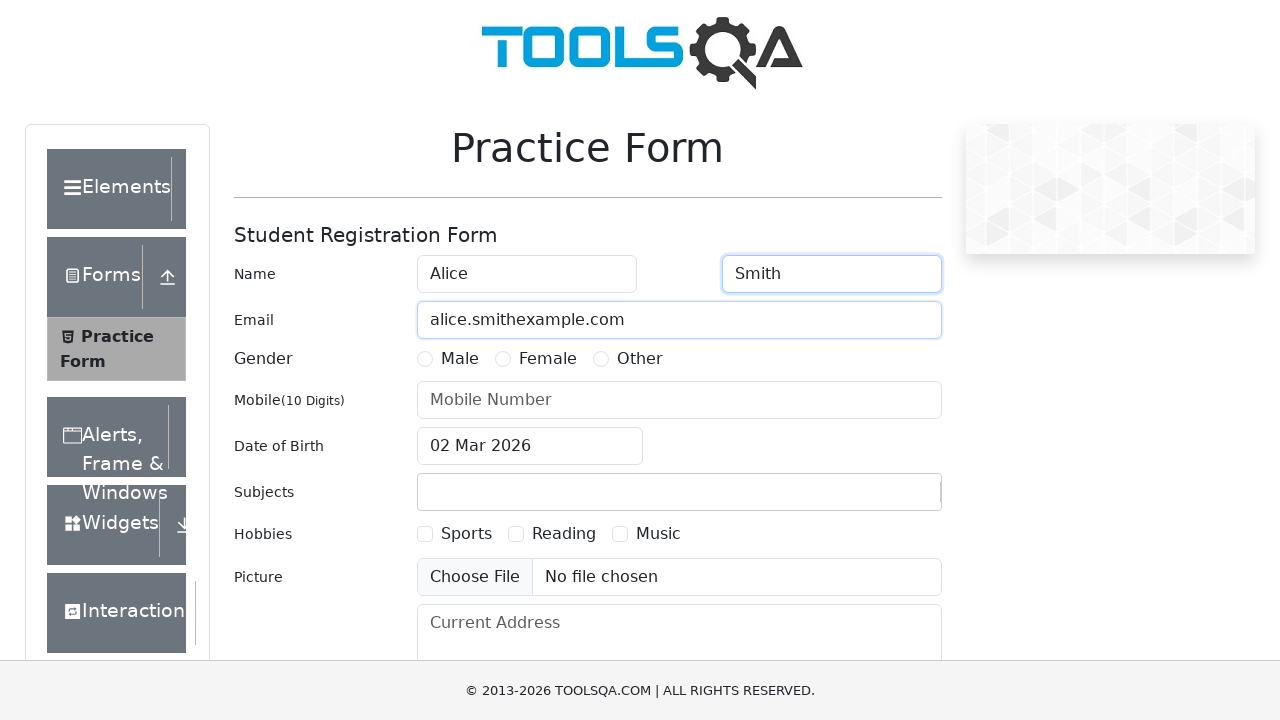

Filled phone number field with '1234567890' on #userNumber
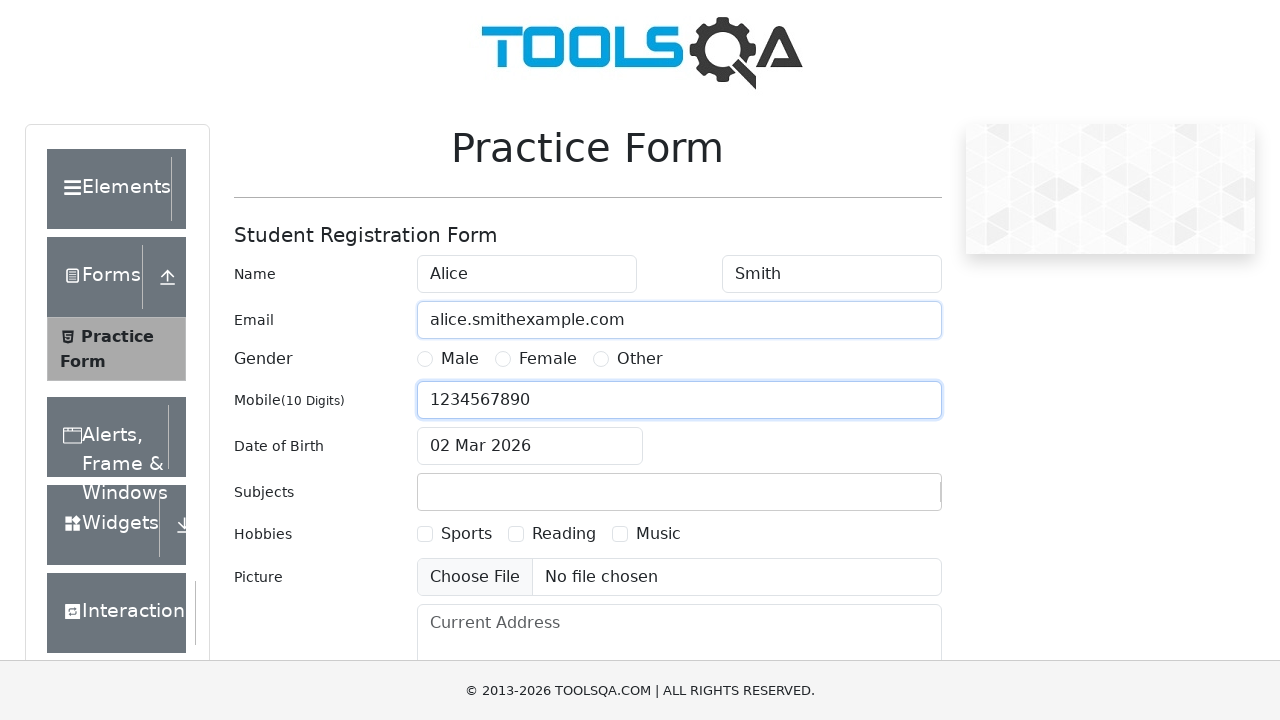

Clicked submit button to test form validation with invalid email at (885, 499) on #submit
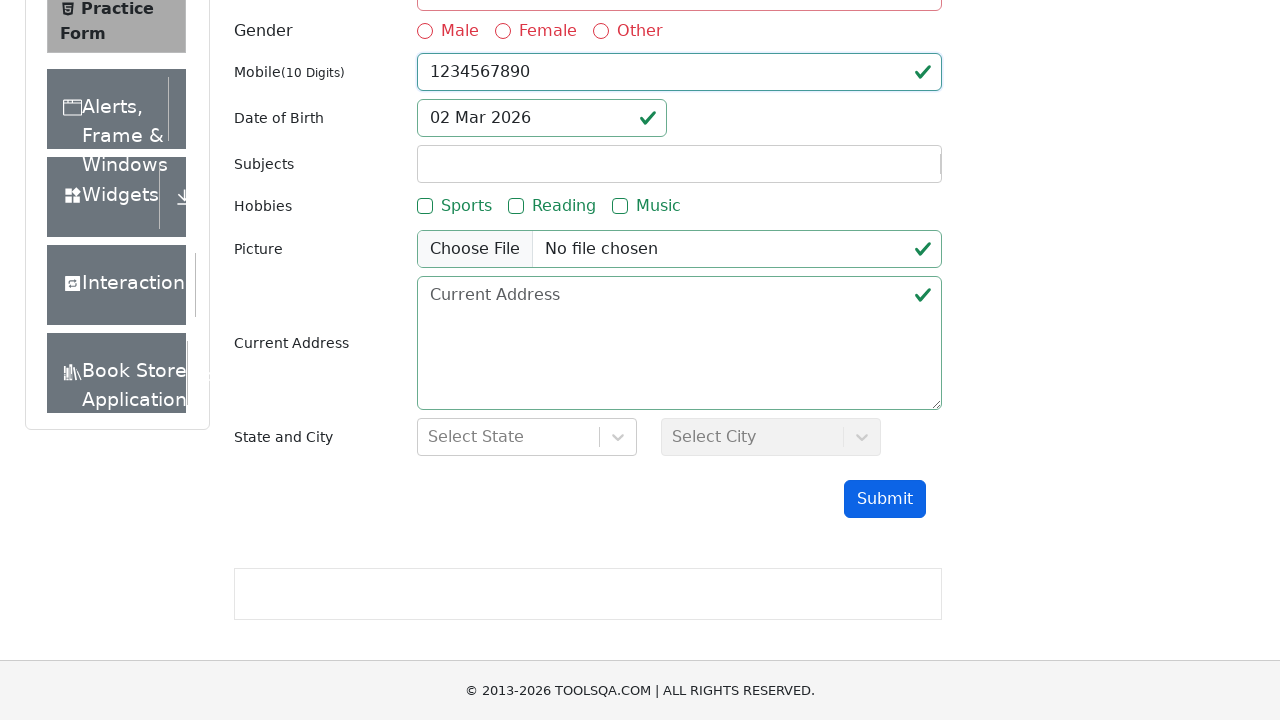

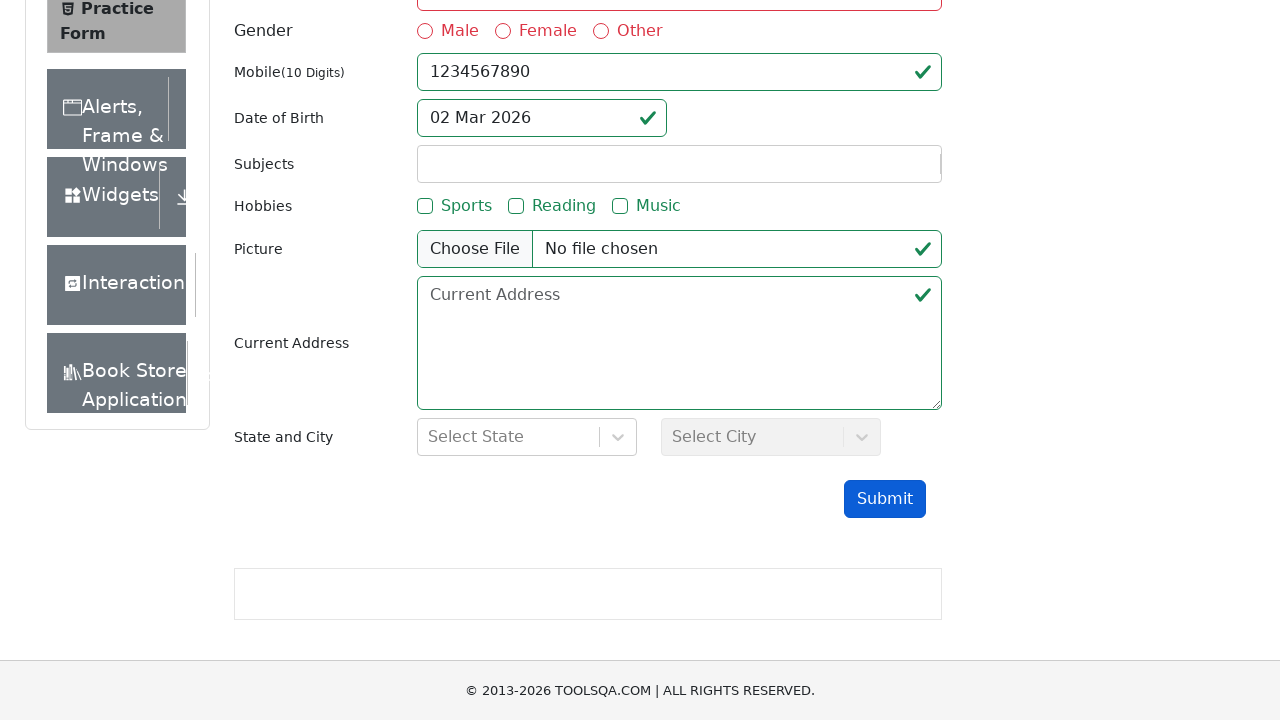